Tests navigation to the "Contests" section by clicking the corresponding link and verifying the URL changes correctly

Starting URL: https://www.labirint.ru/club/

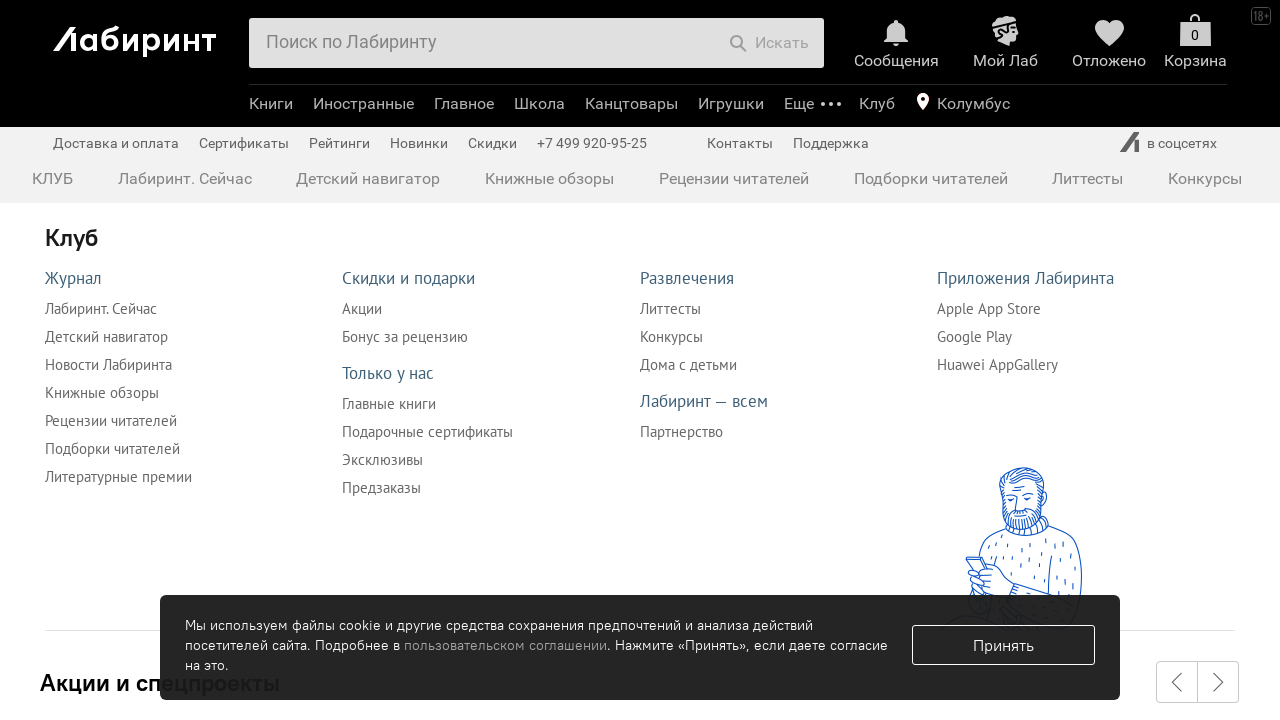

Clicked on the Contests navigation link at (1205, 178) on xpath=//a[@href="/contests/"]
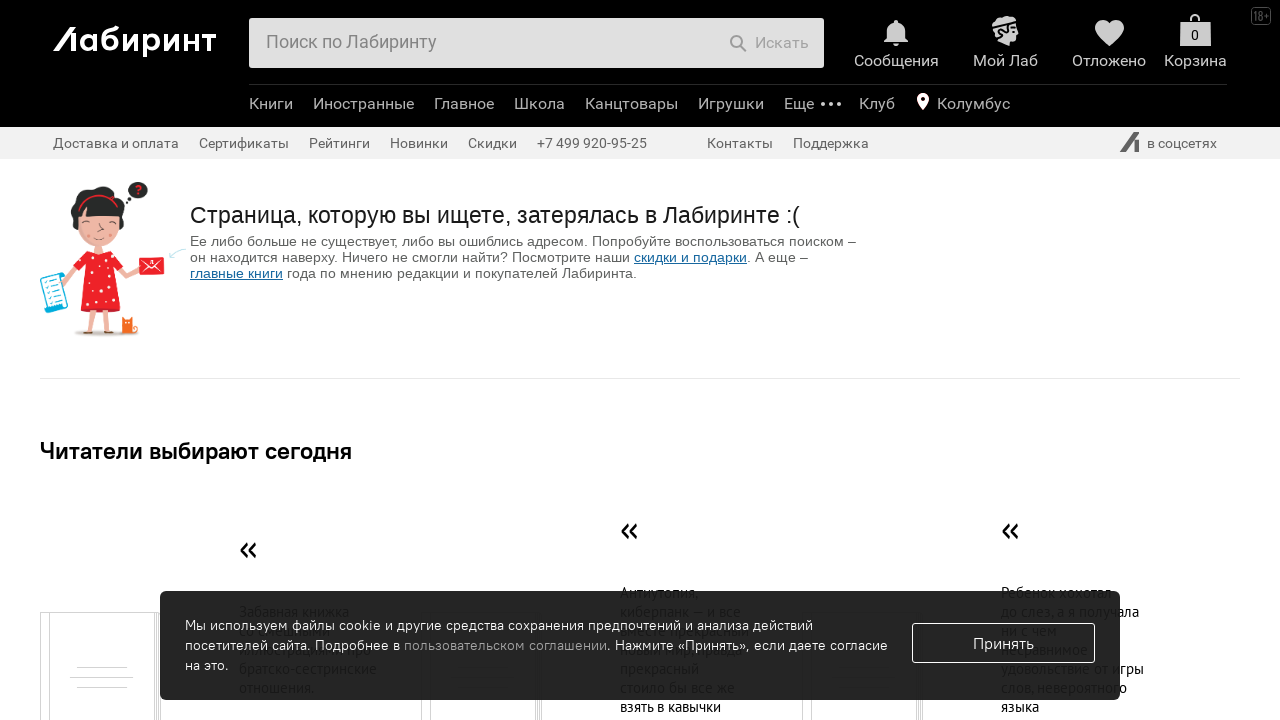

Successfully navigated to Contests section, URL changed to https://www.labirint.ru/contests/
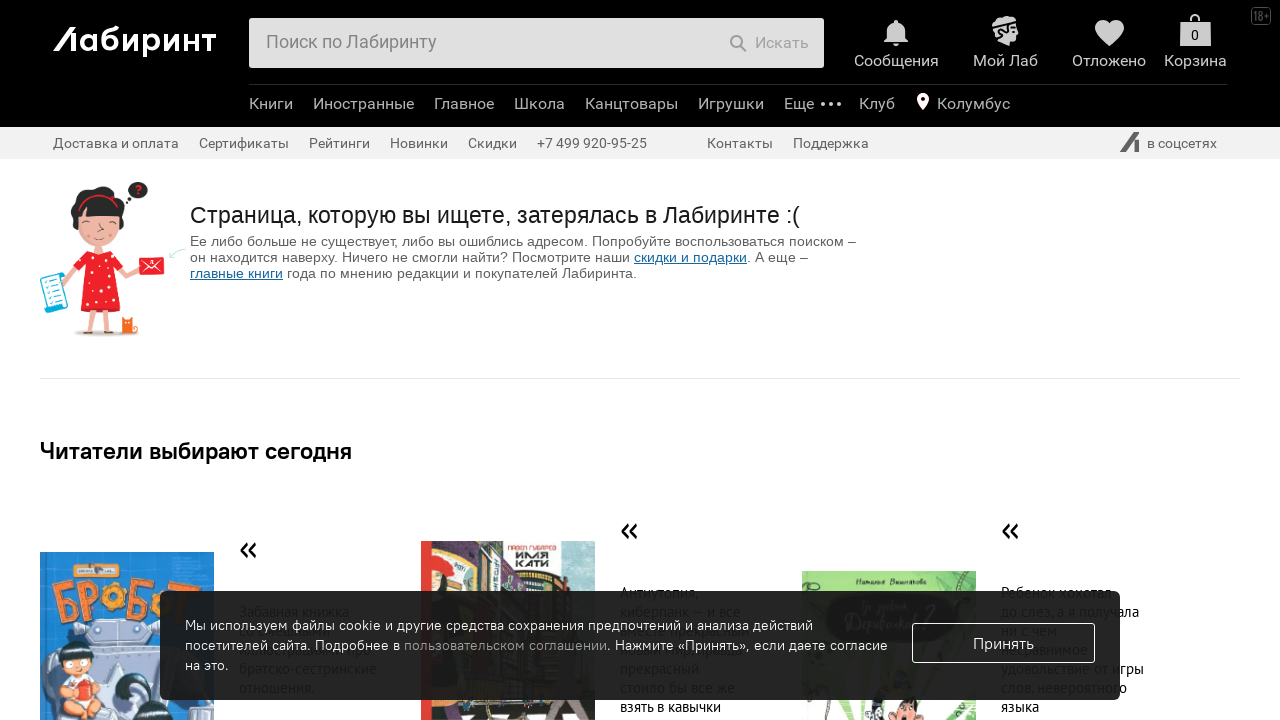

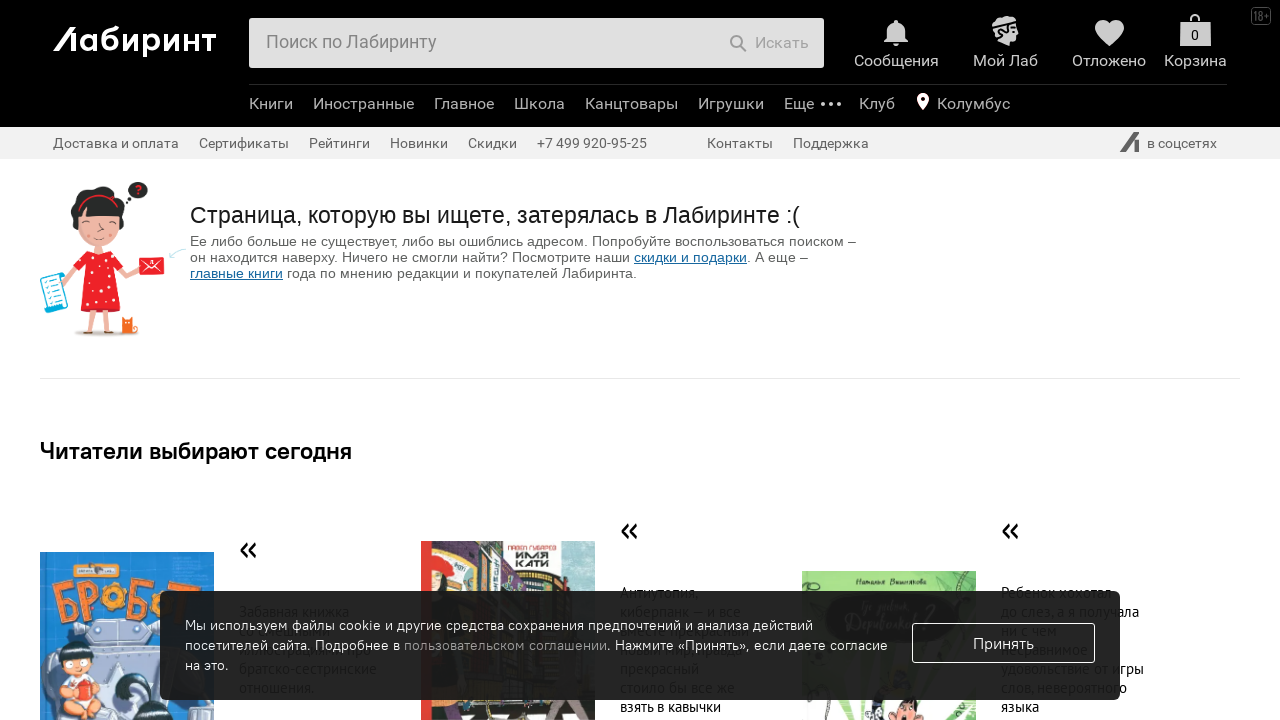